Tests drag and drop functionality by dragging an element and dropping it onto a target.

Starting URL: https://demoqa.com/droppable

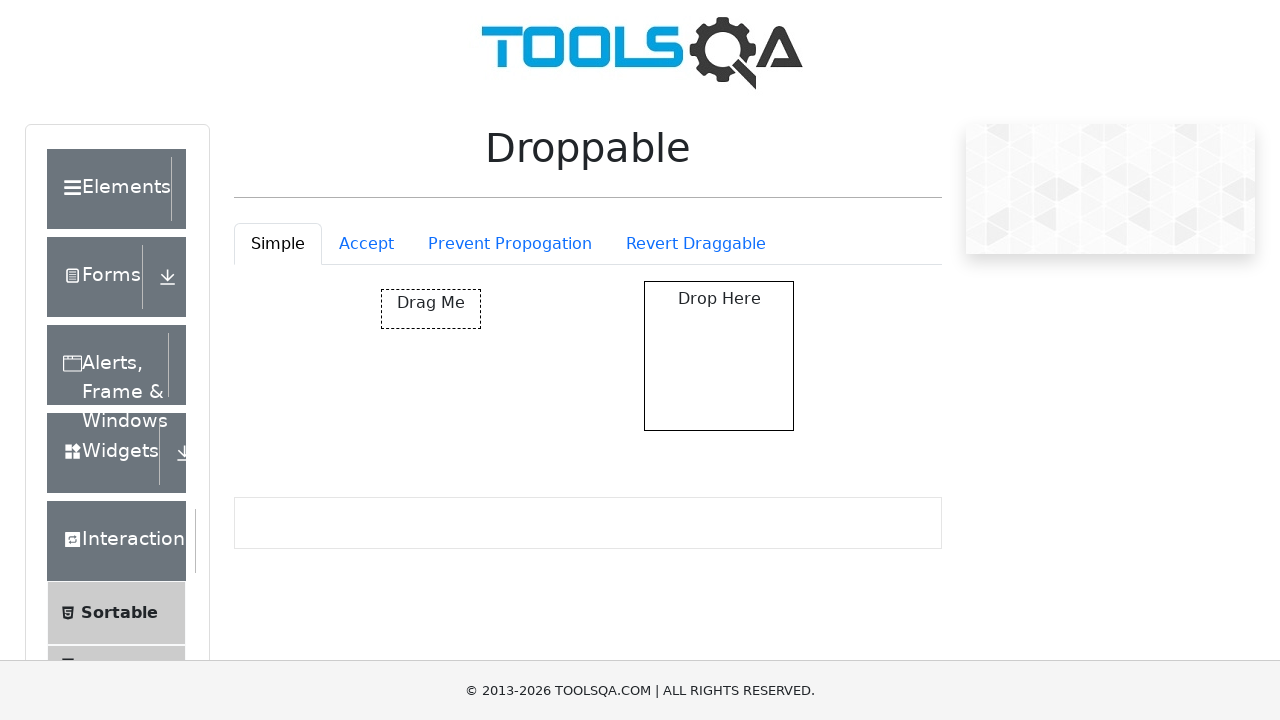

Dragged draggable element and dropped it onto droppable target at (719, 356)
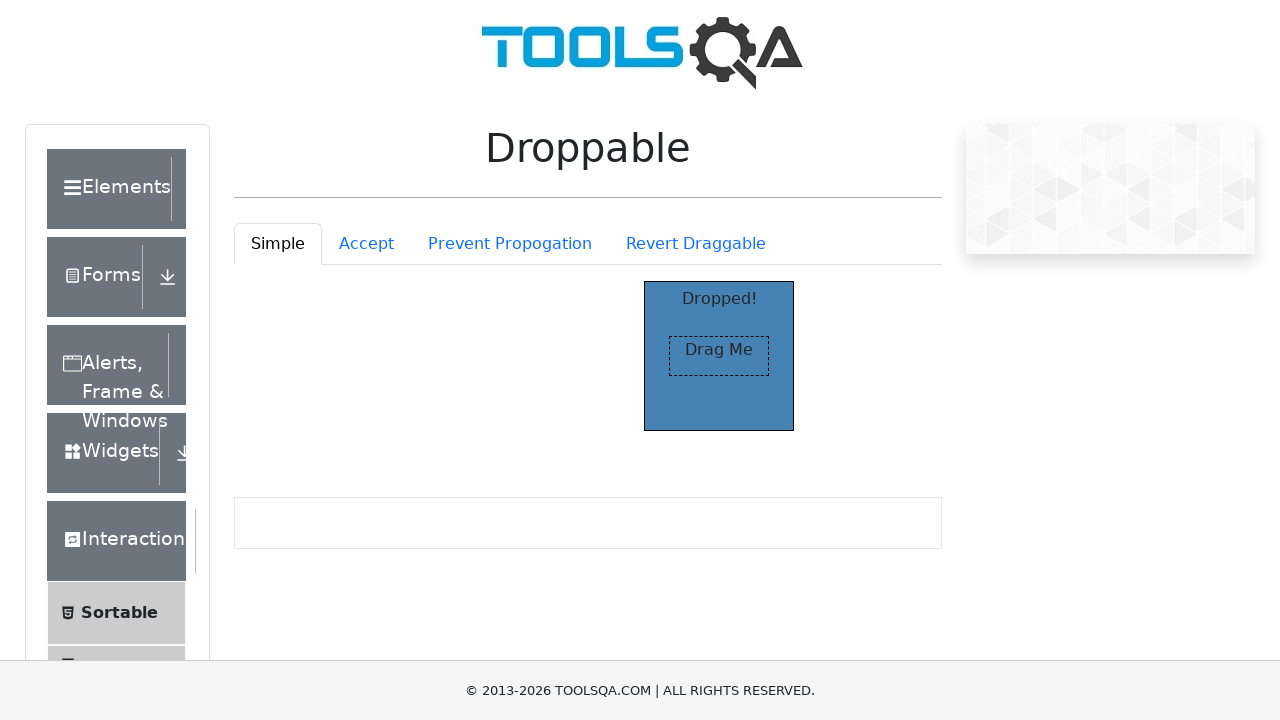

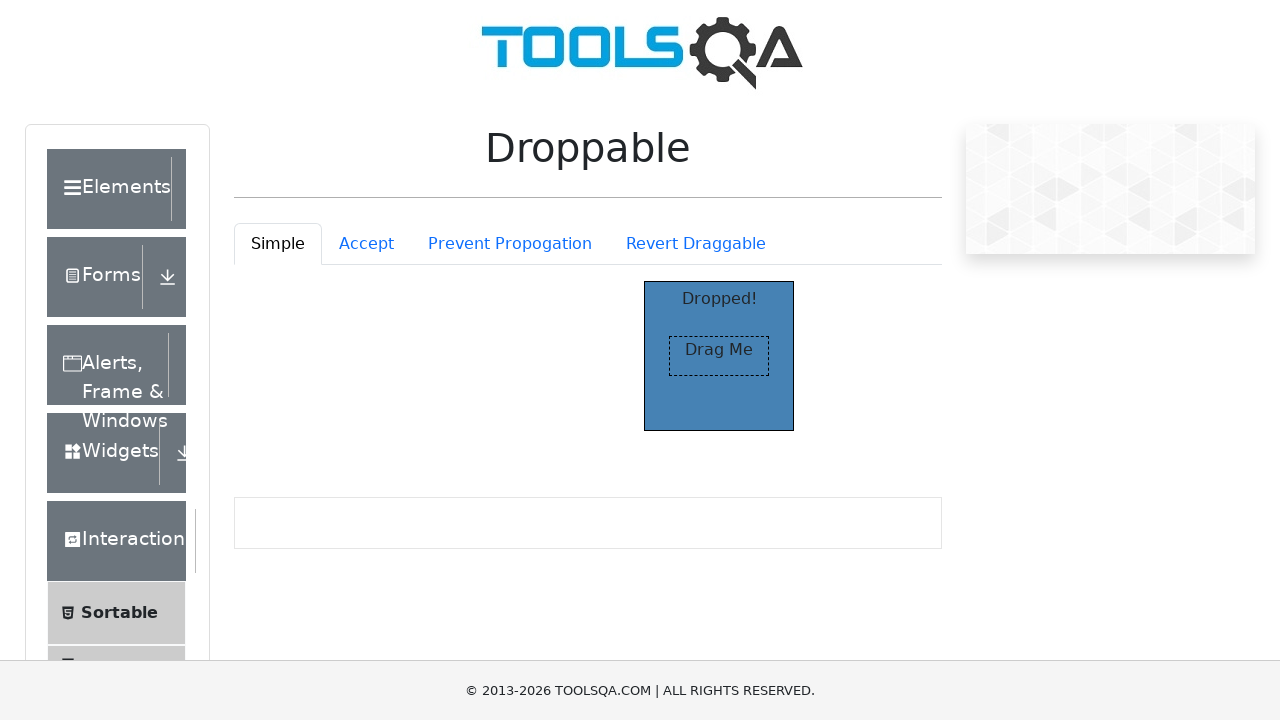